Tests horizontal slider functionality using keyboard arrow keys to move the slider to various positions including start, middle, end, and boundary positions.

Starting URL: https://the-internet.herokuapp.com/

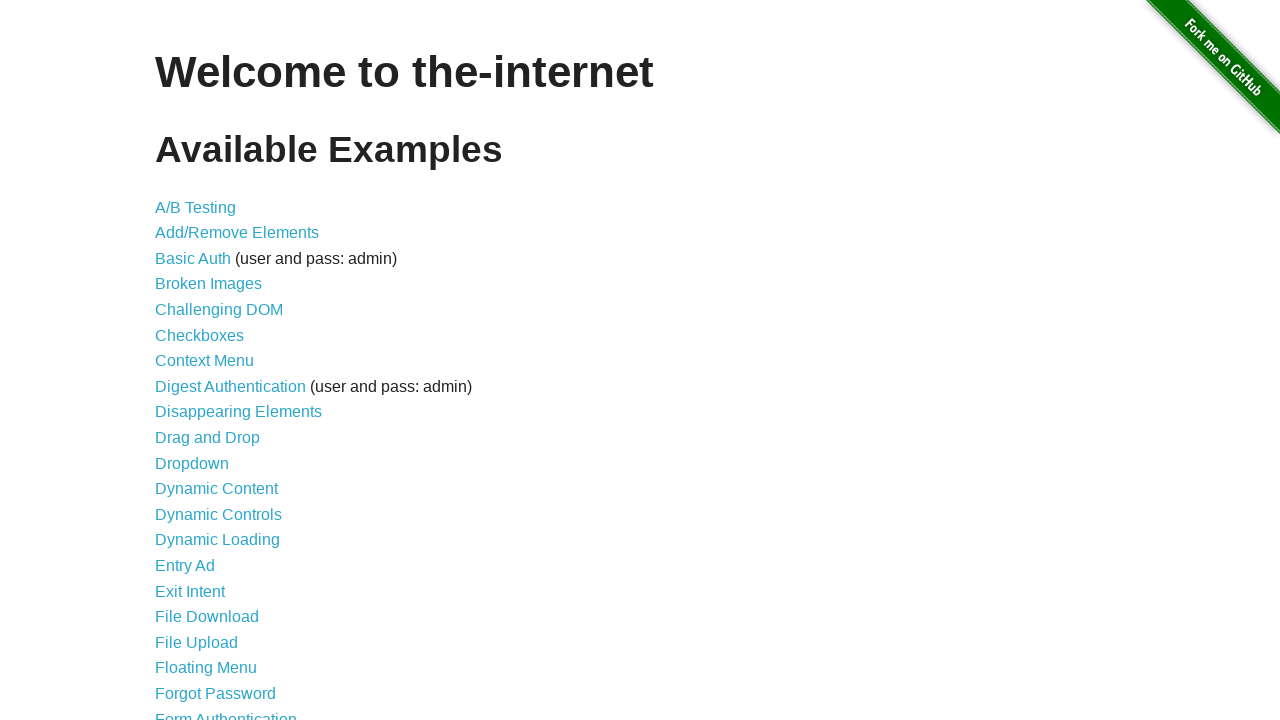

Clicked on Horizontal Slider link at (214, 361) on a[href='/horizontal_slider']
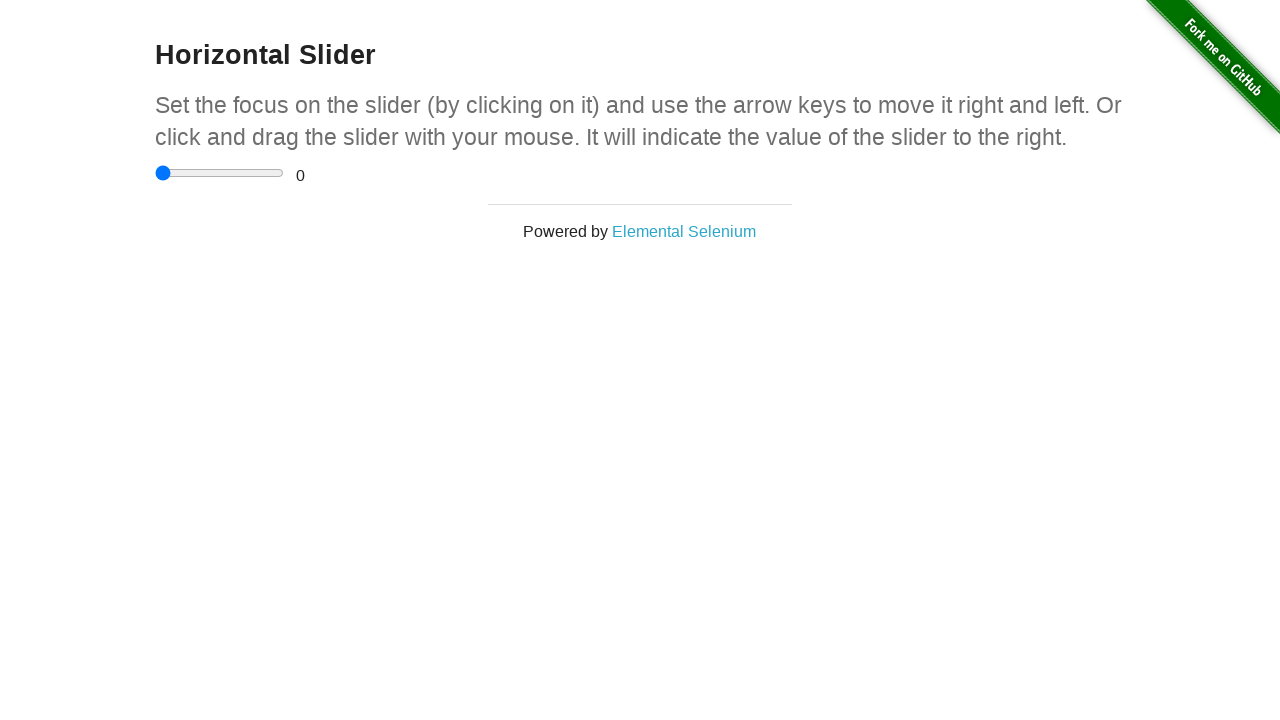

Horizontal slider page loaded
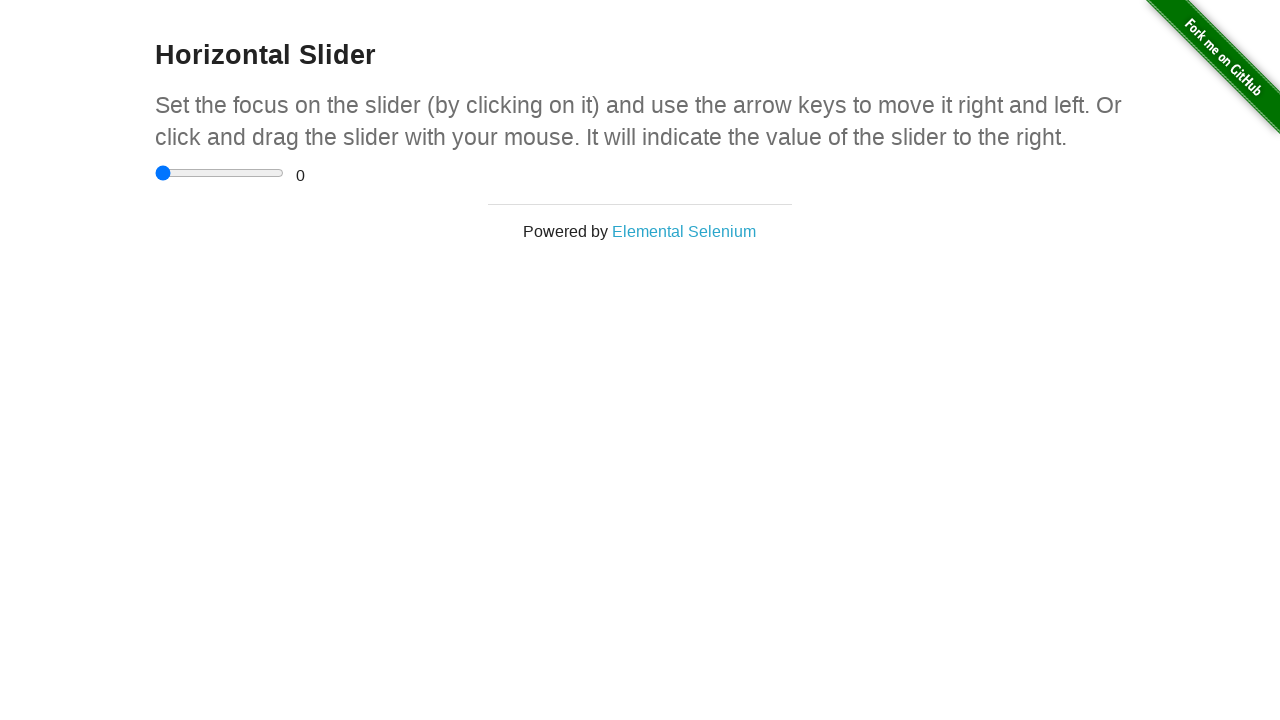

Located the horizontal slider element
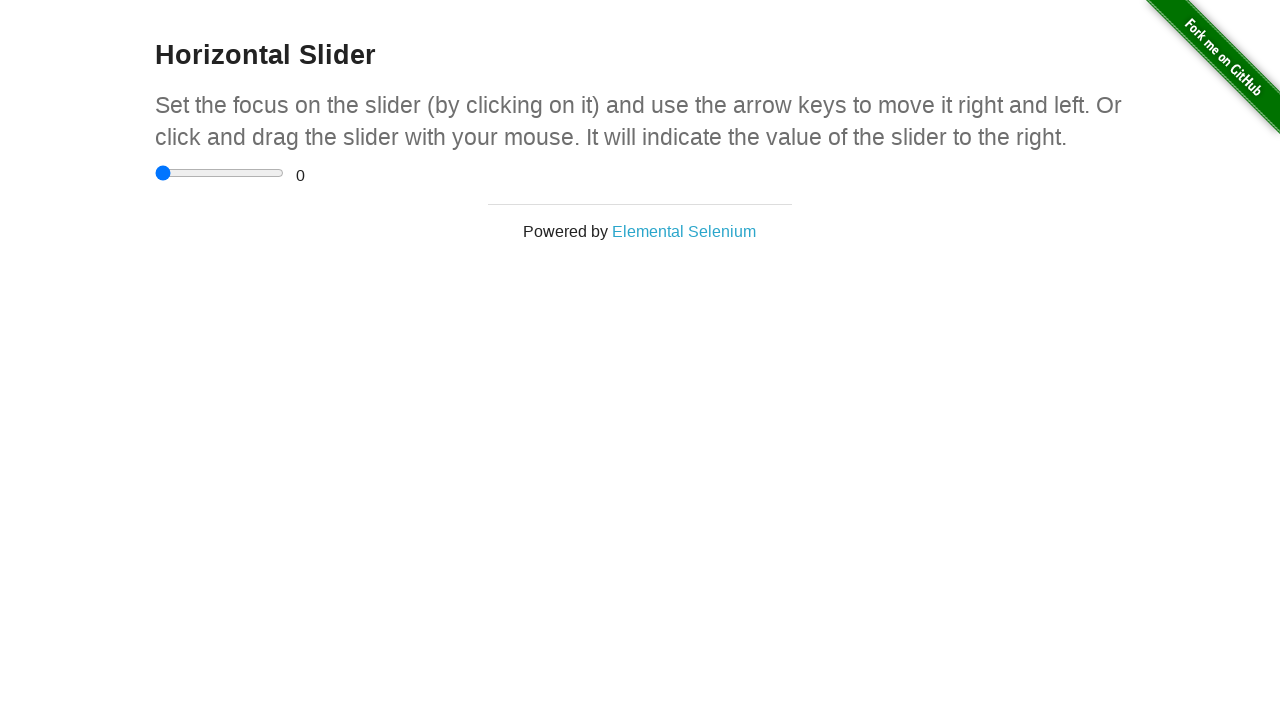

Focused on the slider element on input[type='range']
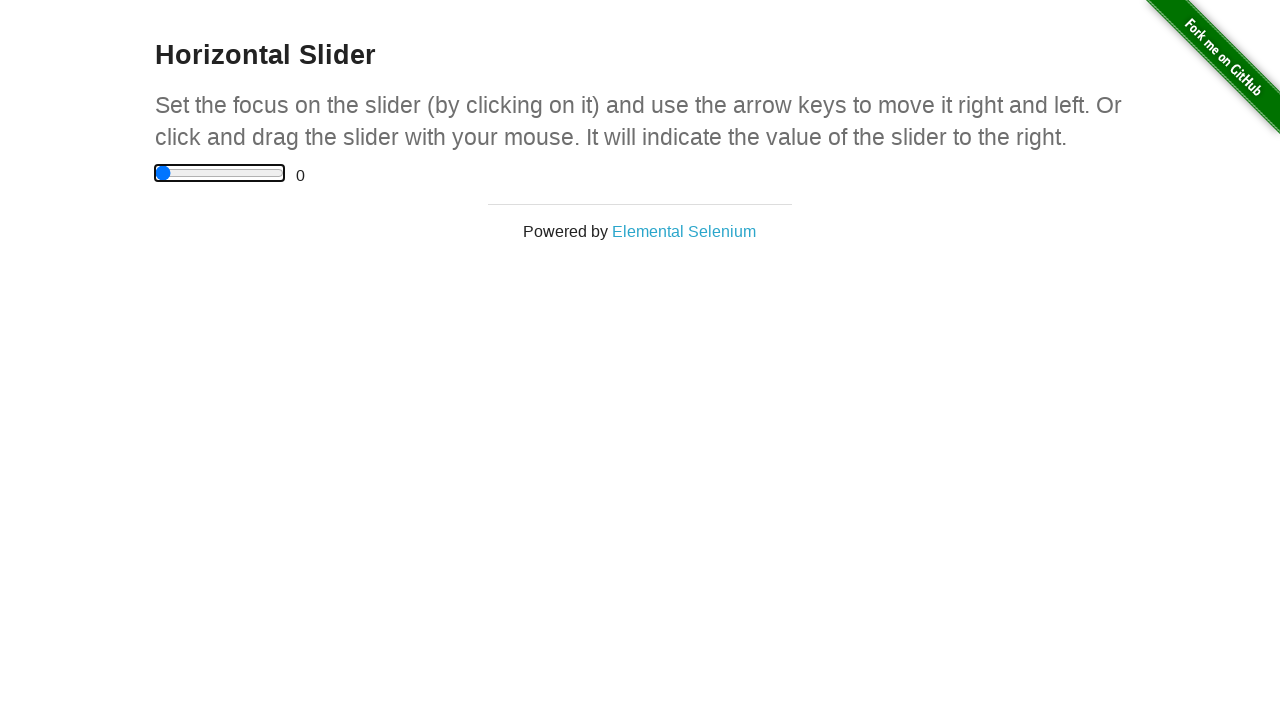

Pressed Home key to move slider to start position (0)
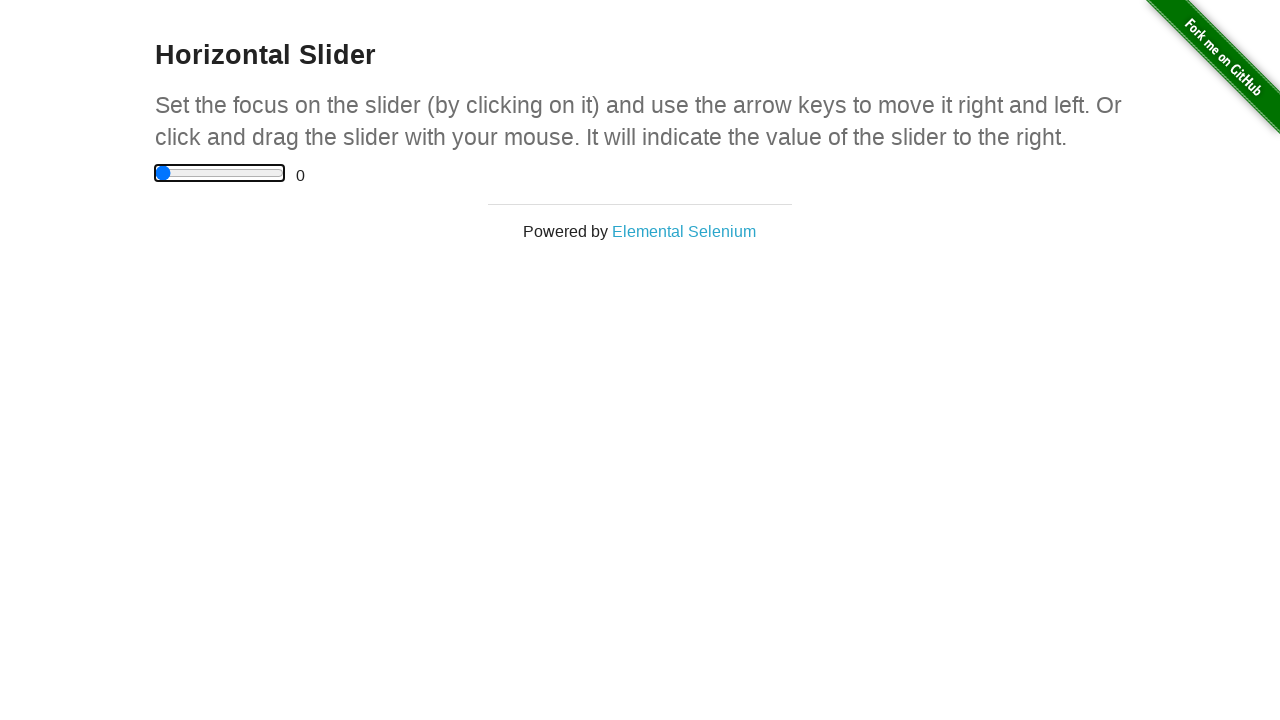

Pressed ArrowRight key to move slider towards middle position
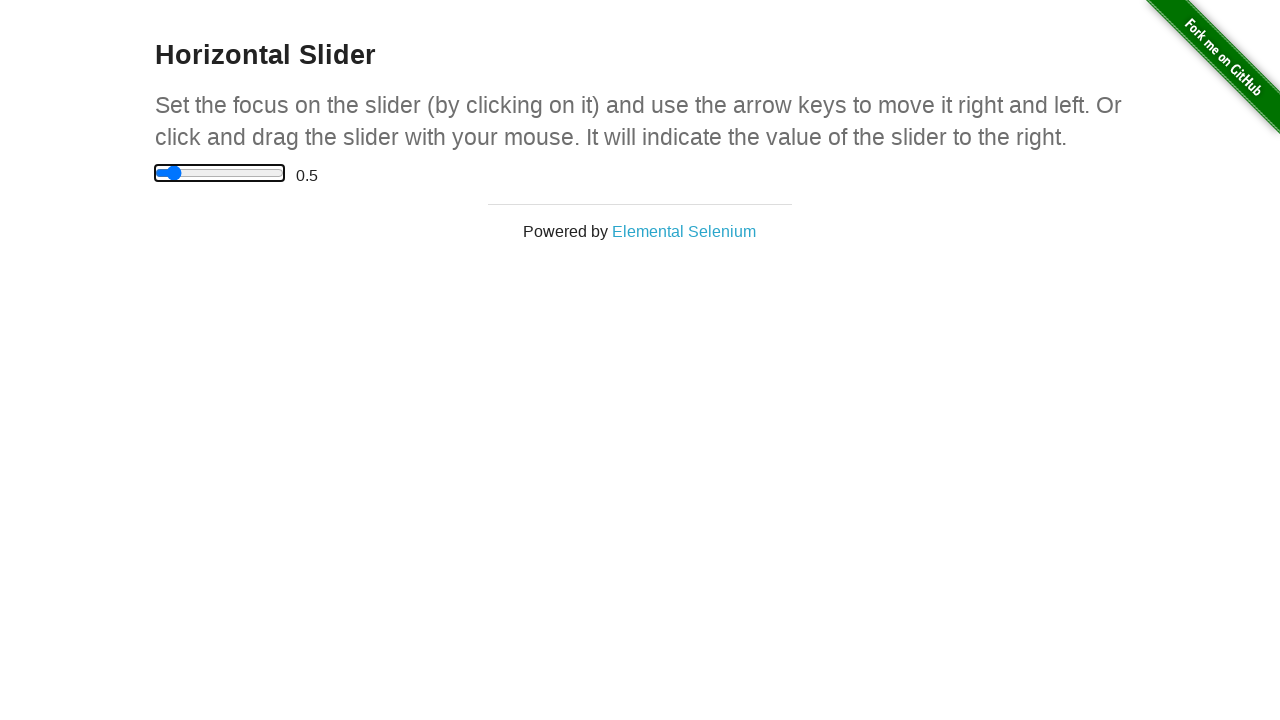

Pressed ArrowRight key to move slider towards middle position
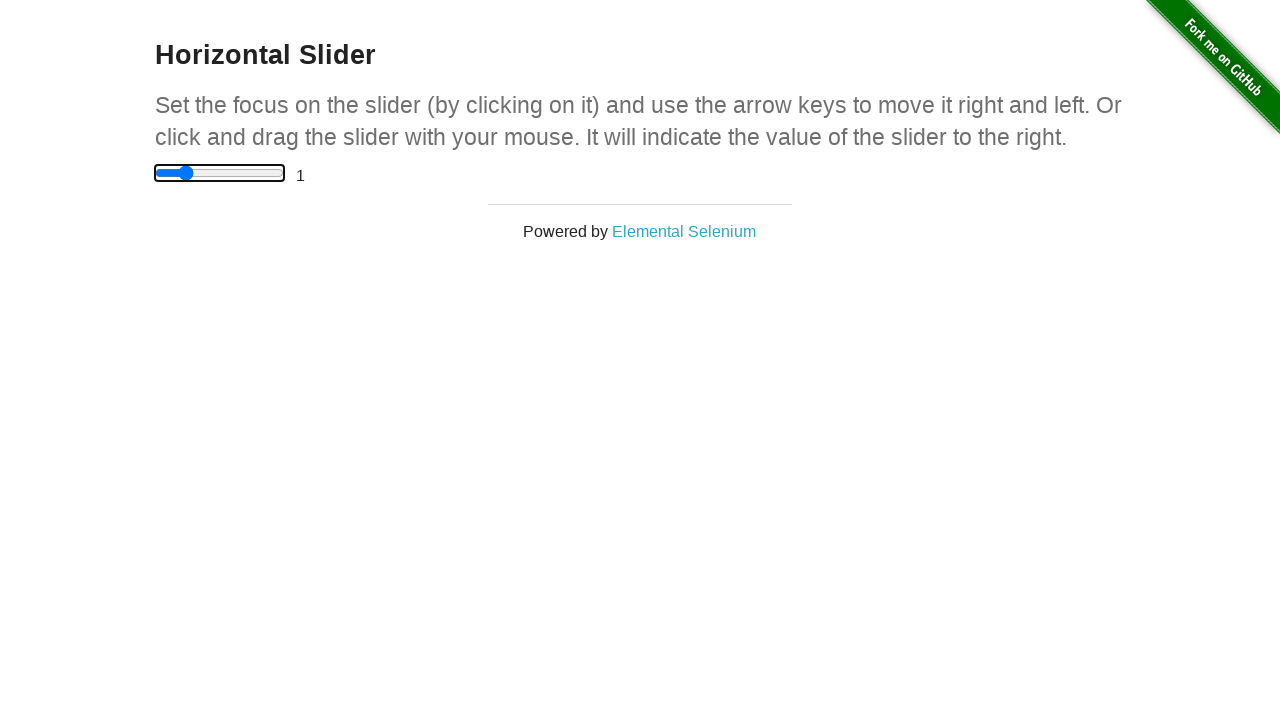

Pressed ArrowRight key to move slider towards middle position
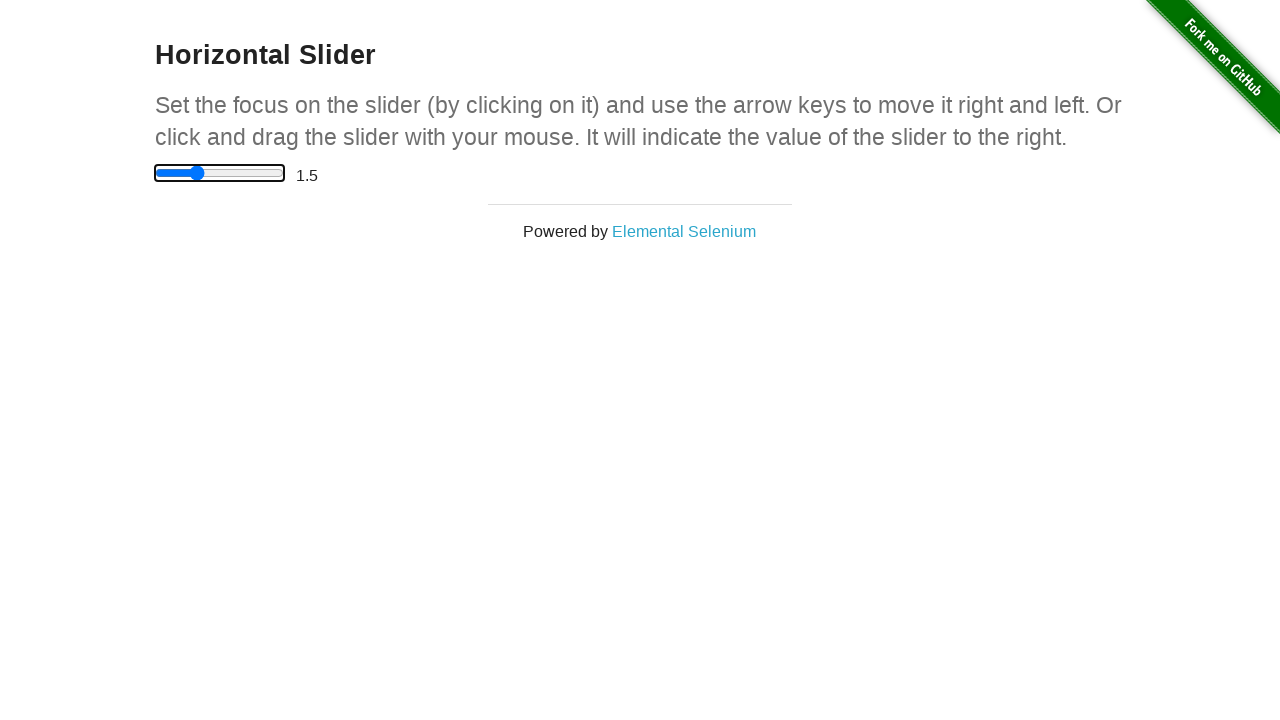

Pressed ArrowRight key to move slider towards middle position
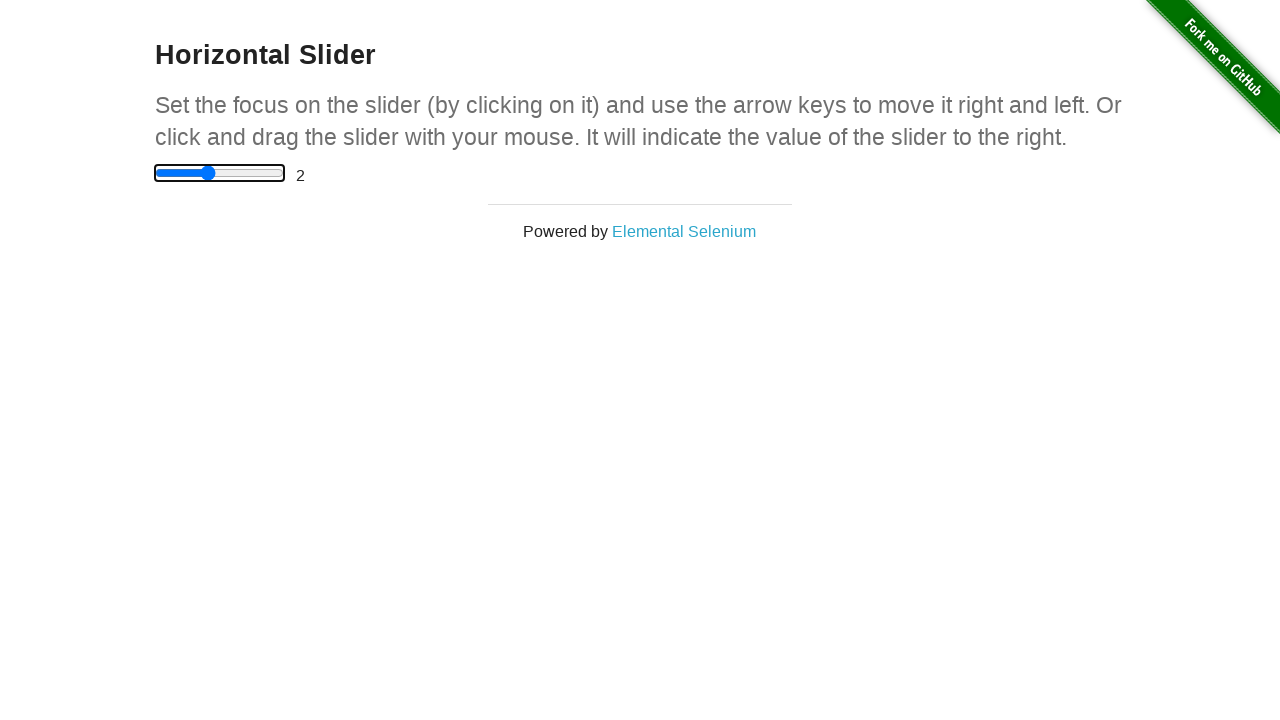

Pressed ArrowRight key to move slider towards middle position
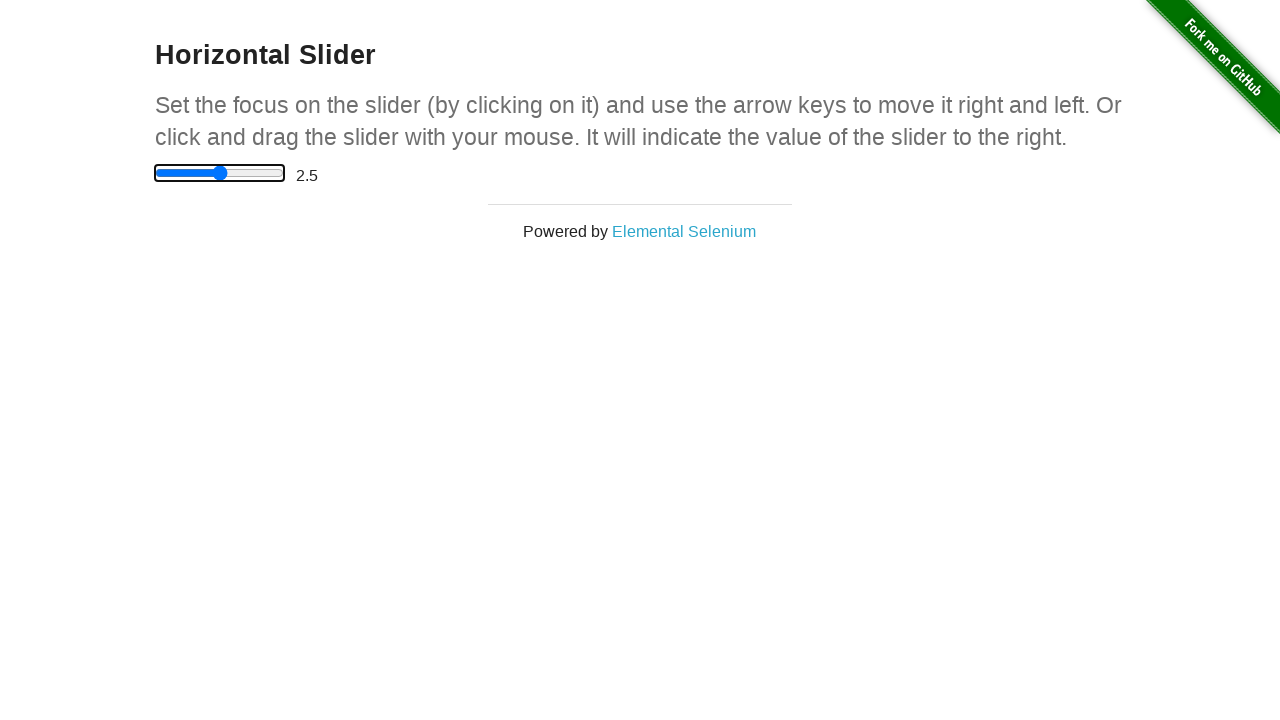

Pressed End key to move slider to end position (5)
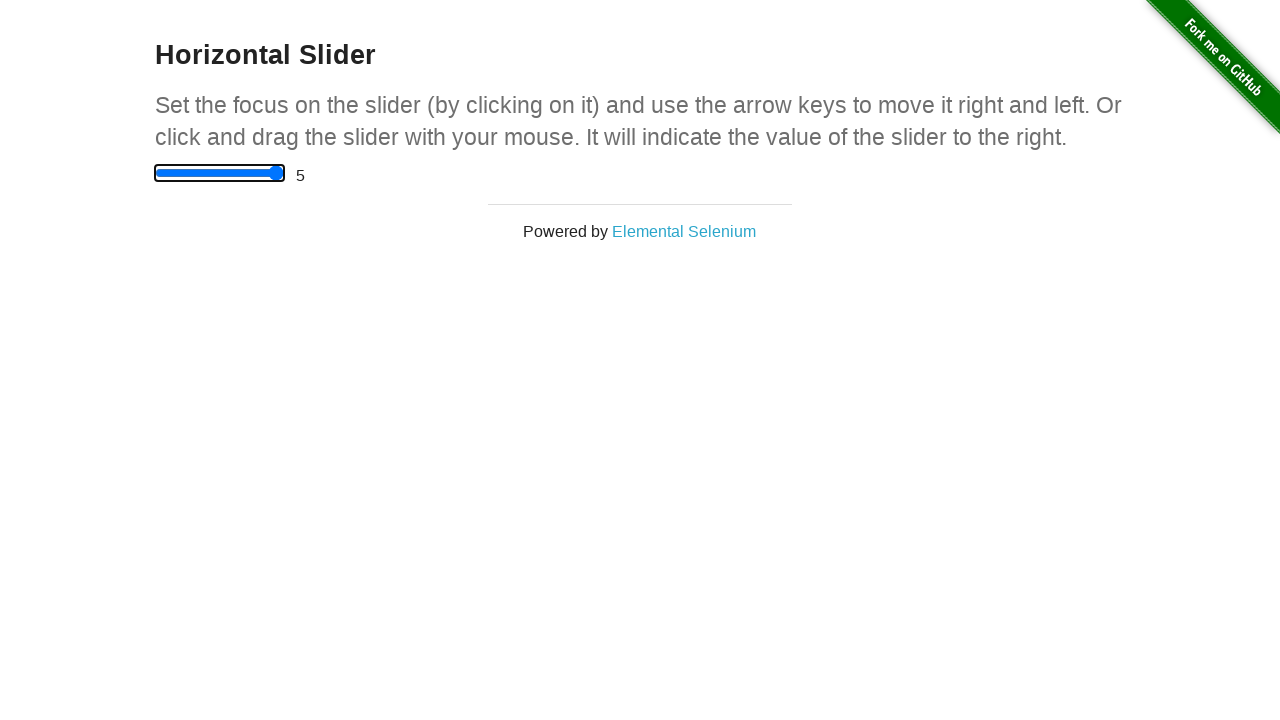

Pressed Home key to move slider to start position
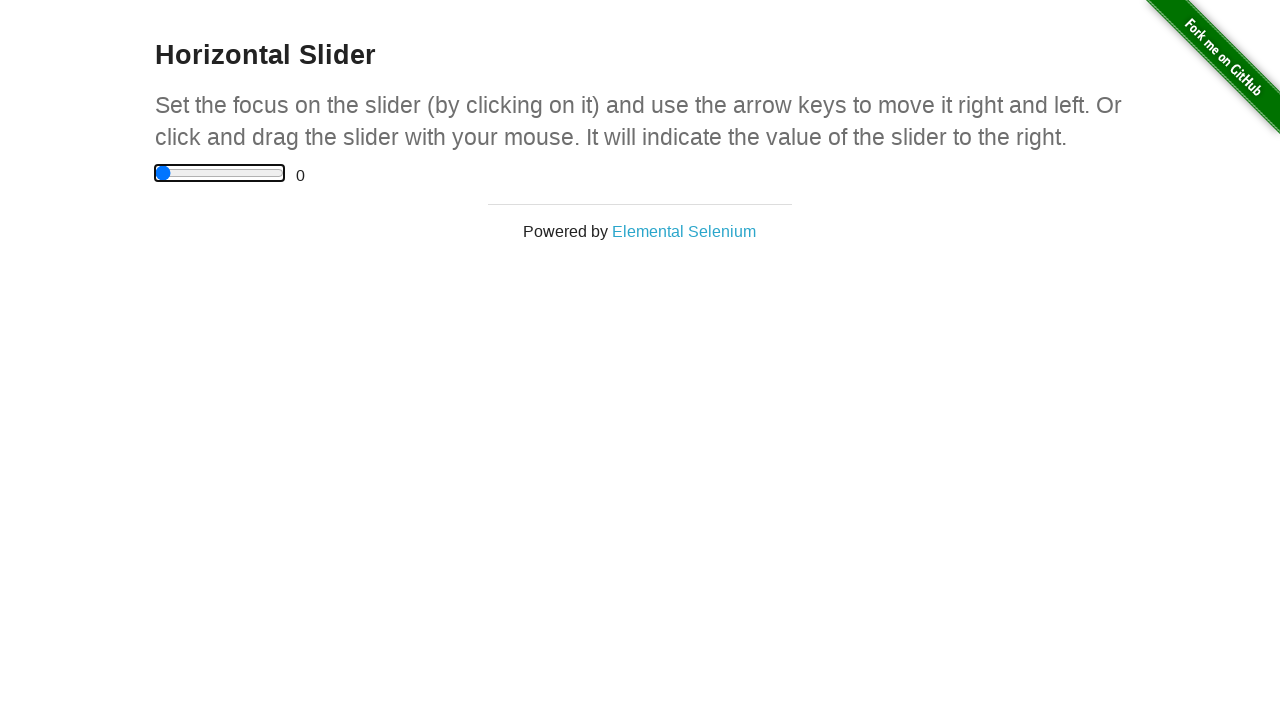

Pressed ArrowLeft key at start position, slider should remain at 0
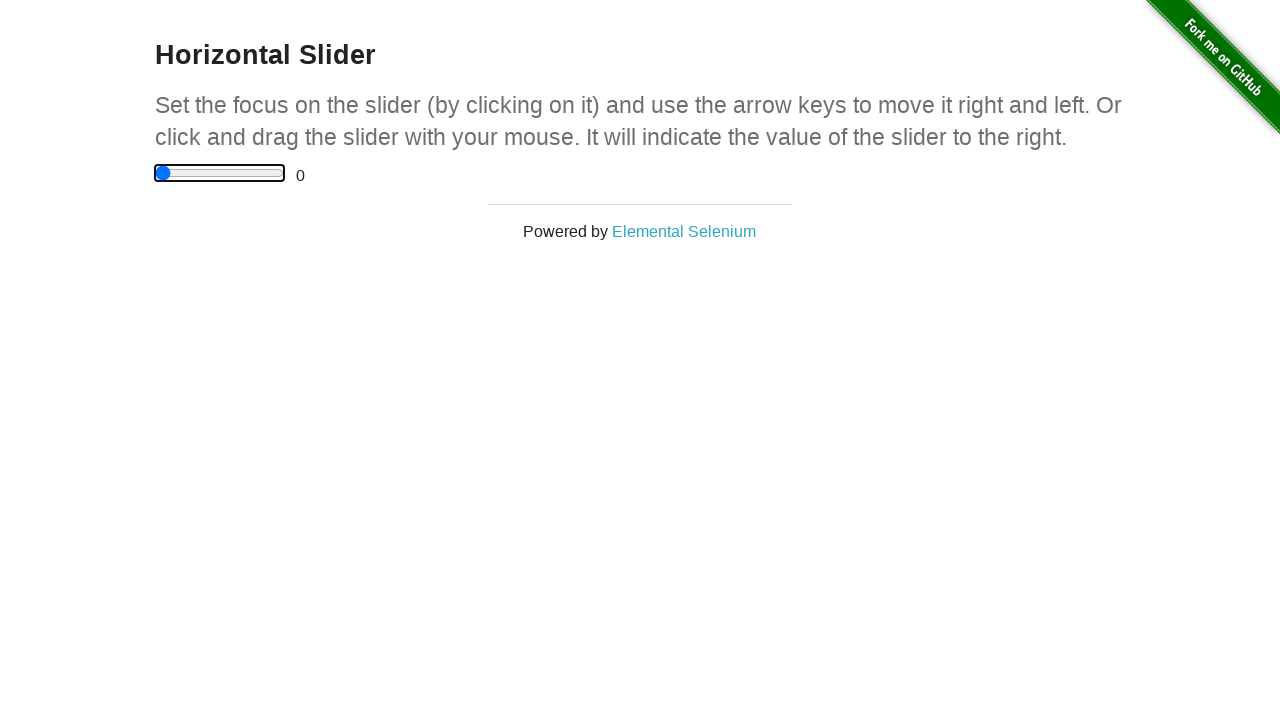

Pressed End key to move slider to end position
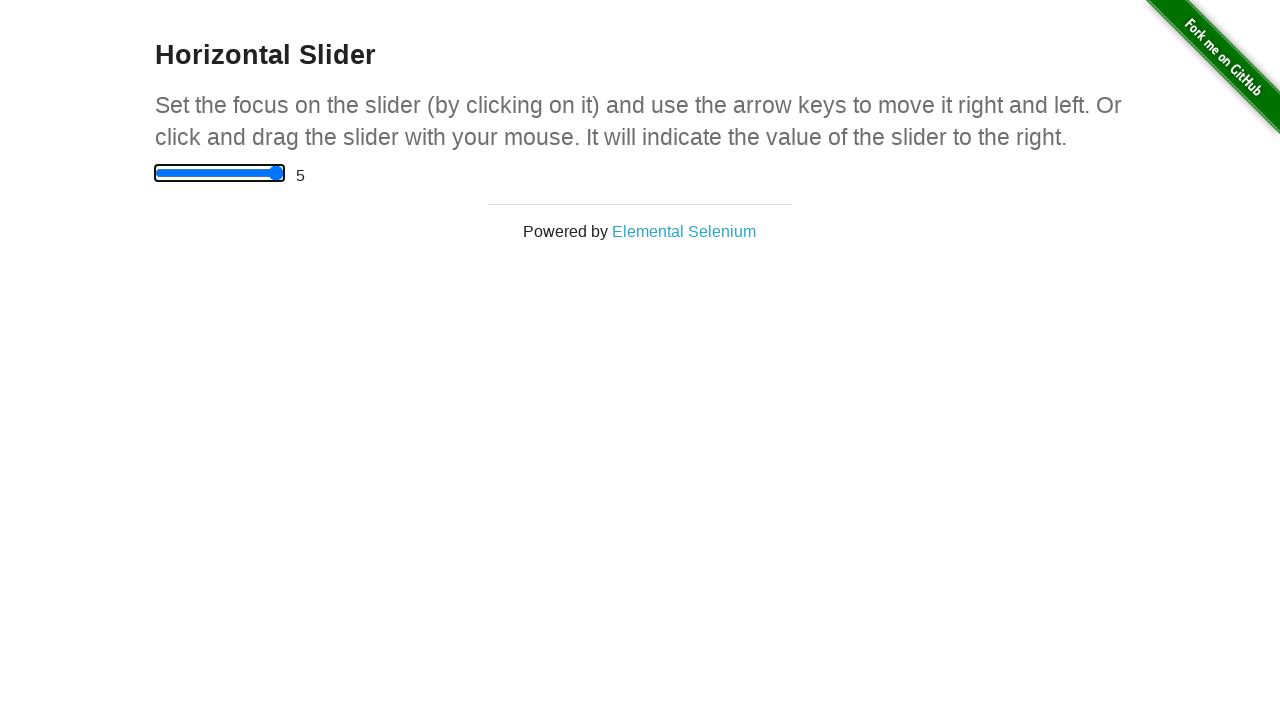

Pressed ArrowRight key at end position, slider should remain at 5
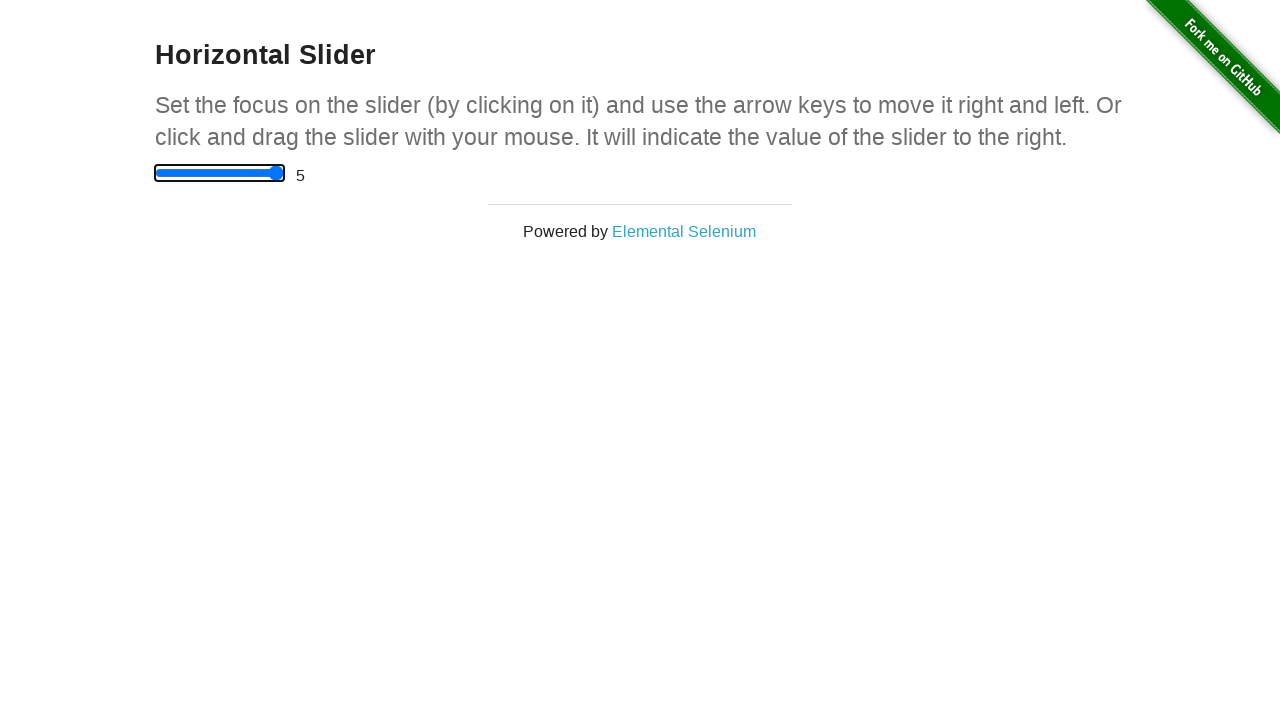

Pressed Home key to move slider back to start position (0)
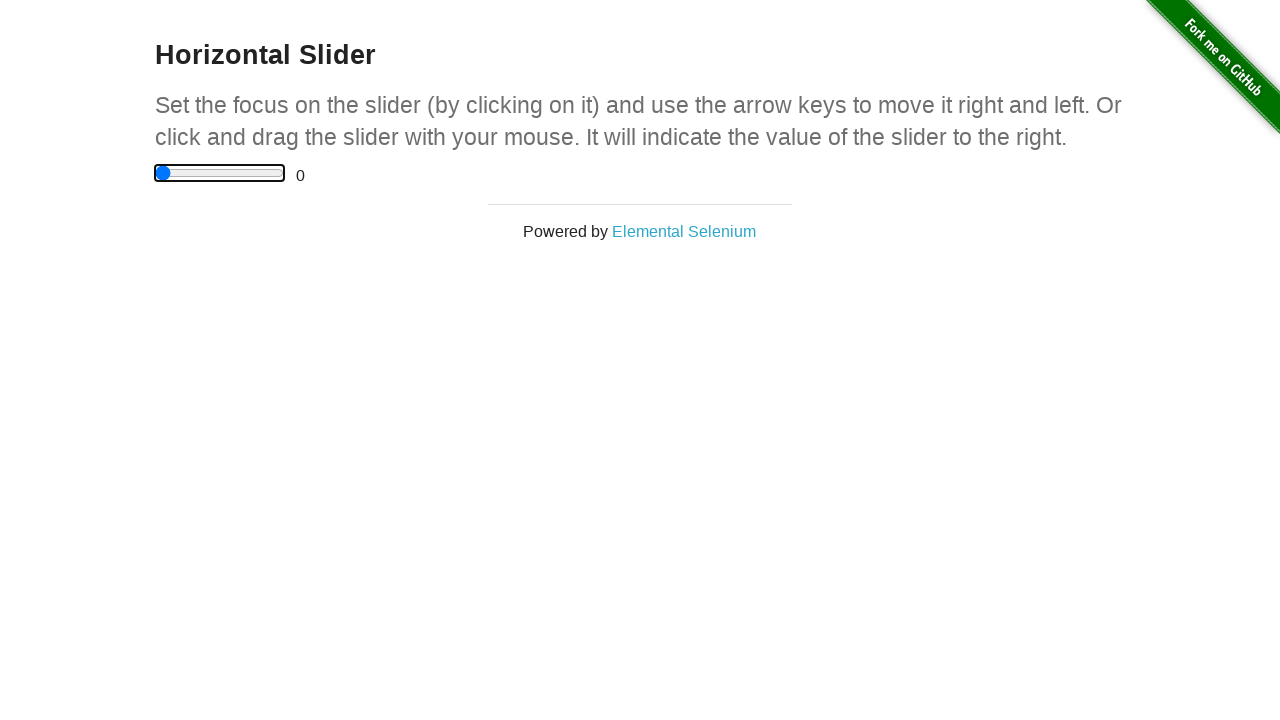

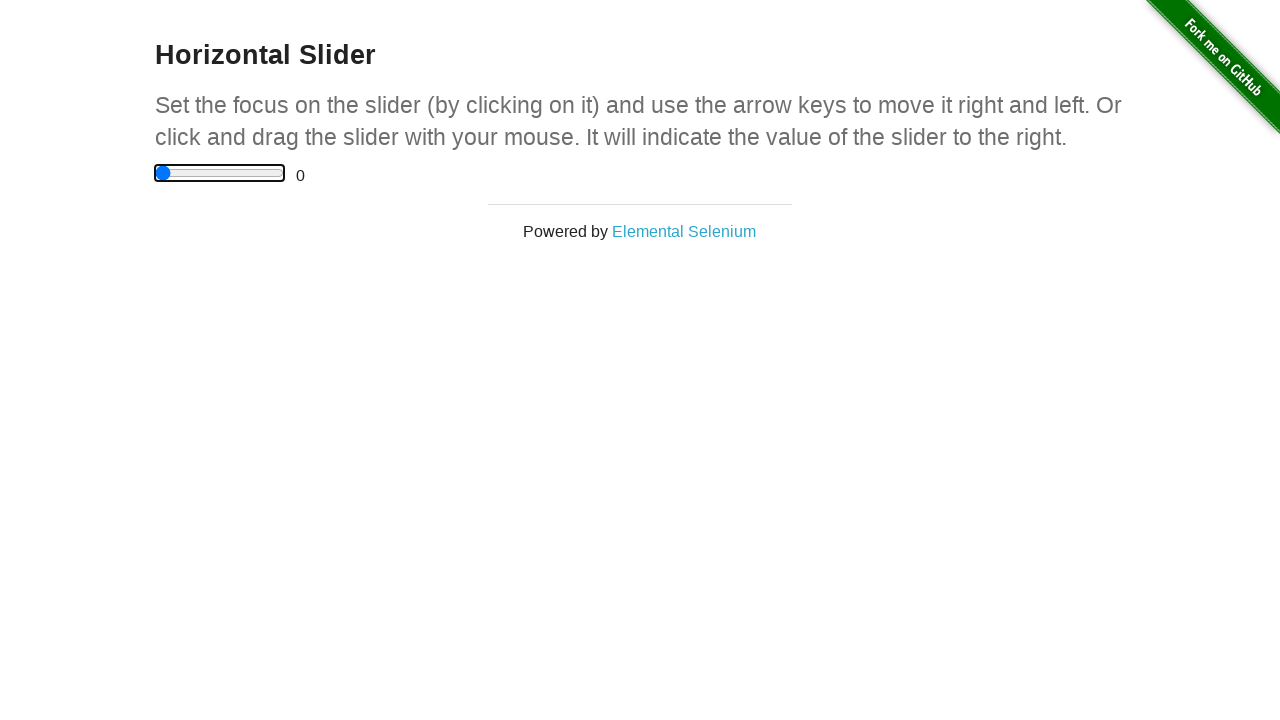